Tests Selenium 4 relative locators functionality by finding elements relative to other elements (above, to the right of, below) on an Angular practice form page.

Starting URL: https://rahulshettyacademy.com/angularpractice/

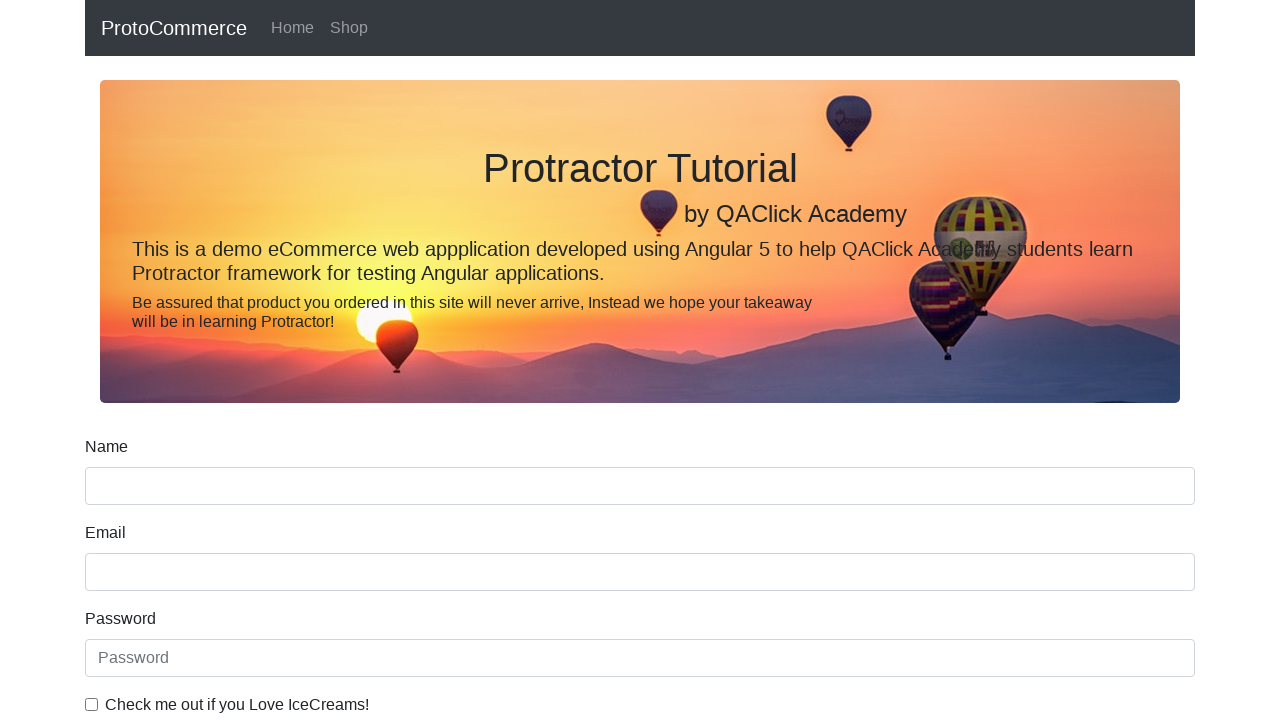

Located name input element
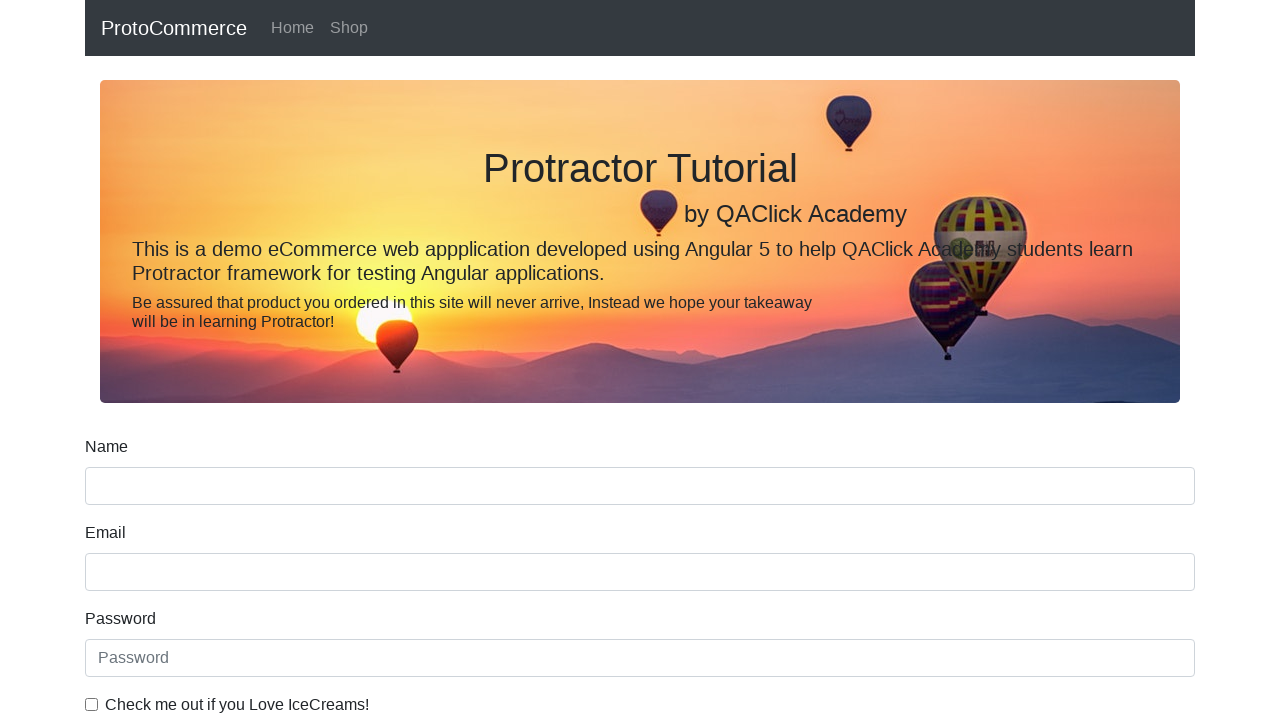

Located label above name input using relative locator
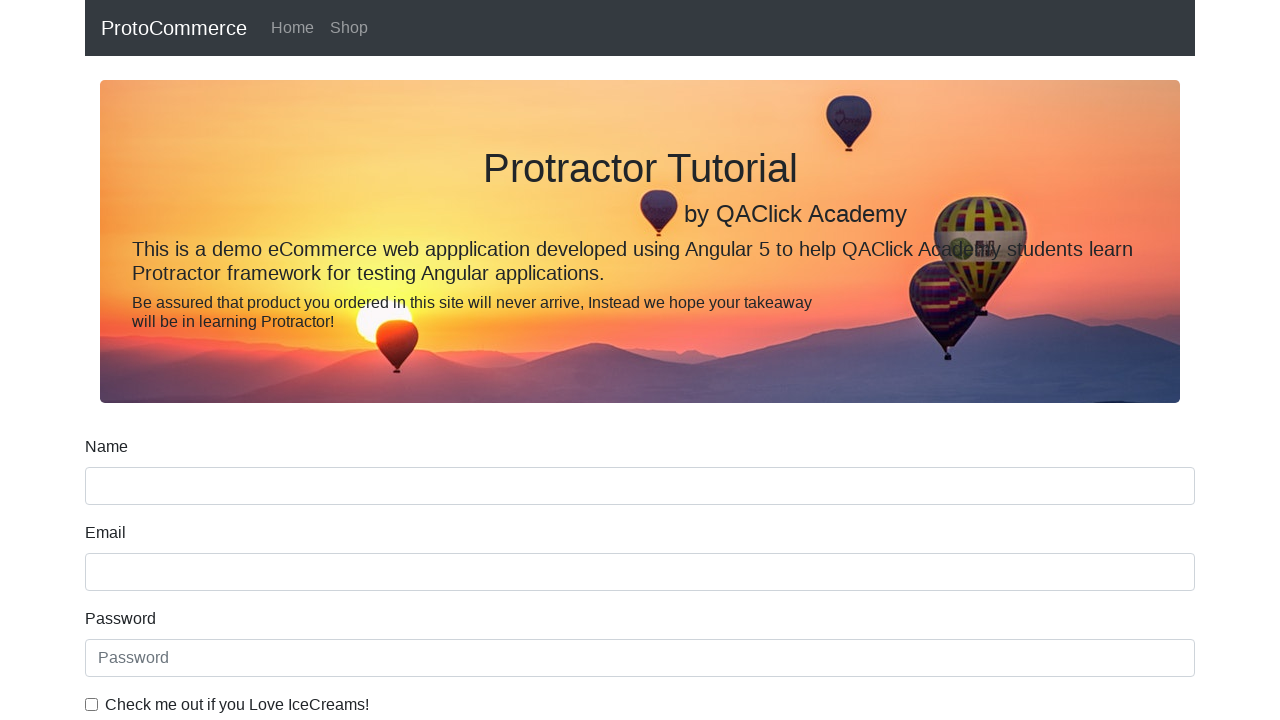

Waited for name input field to be visible
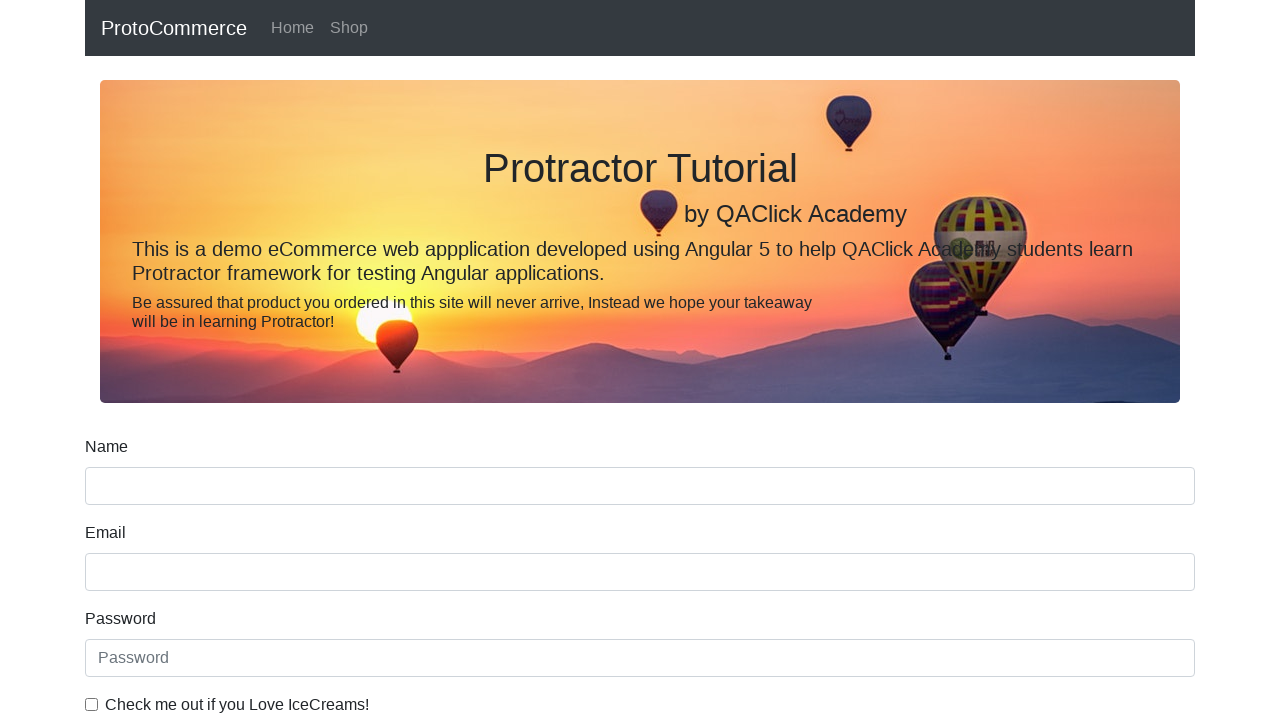

Located label to the right of checkbox using relative locator
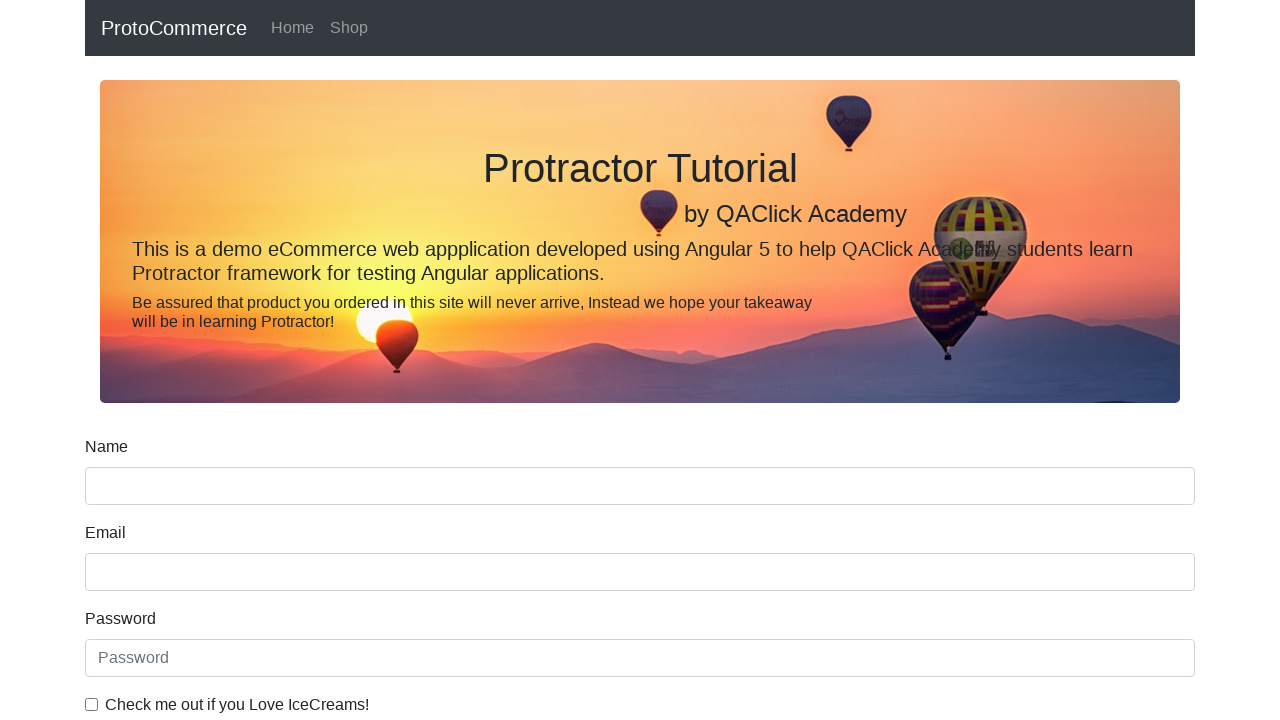

Waited for checkbox label to be visible
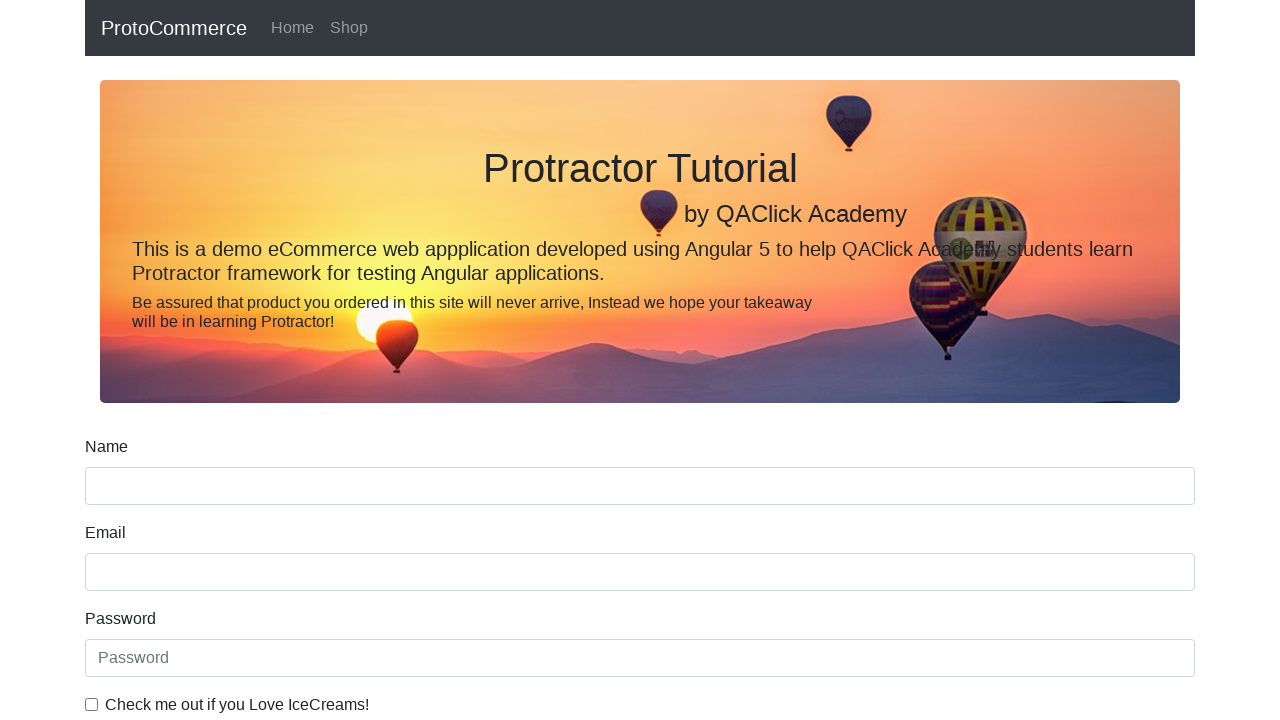

Clicked input field below date of birth label using relative locator at (640, 412) on input >> internal:has="xpath=./preceding::label[@for='dateofBirth']" >> nth=0
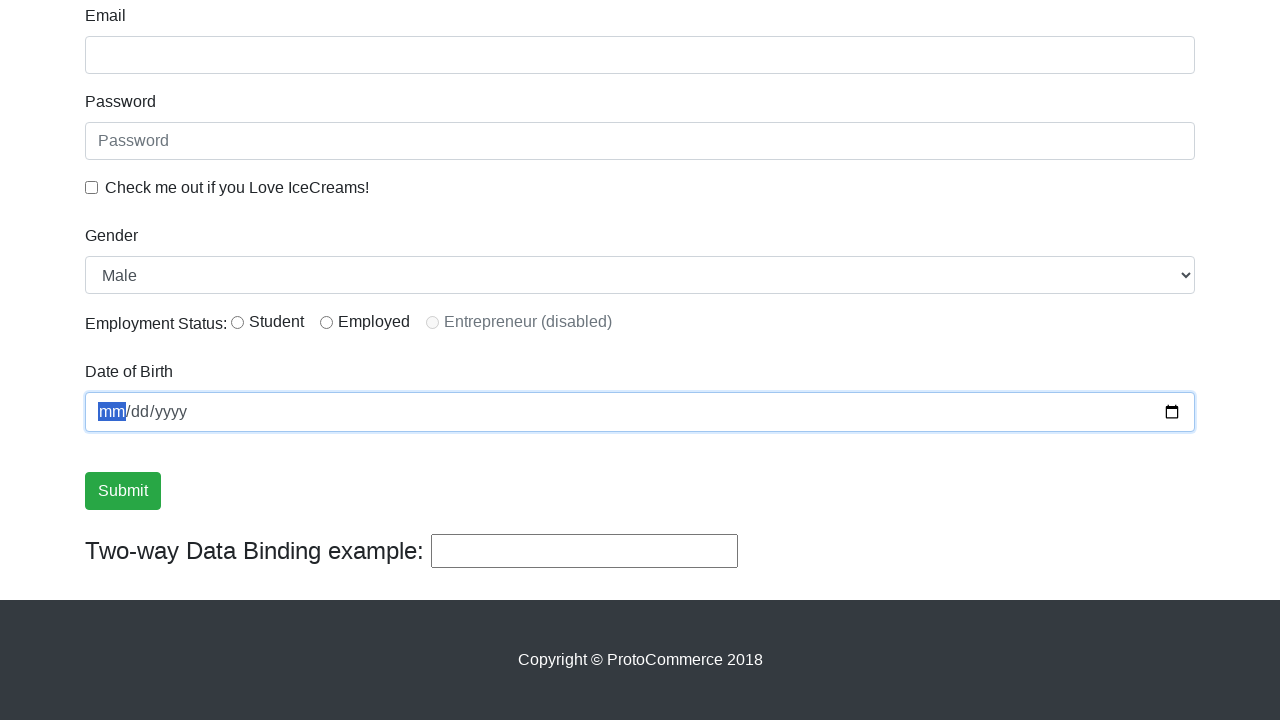

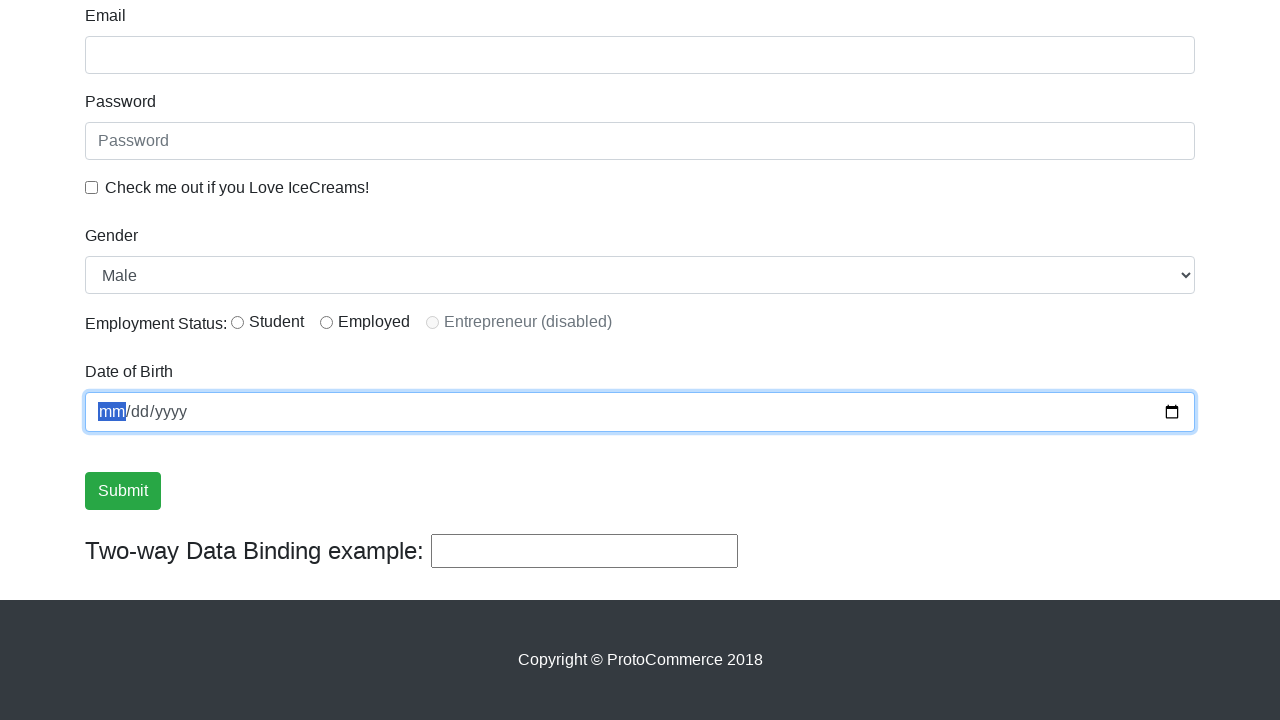